Navigates to DuckDuckGo homepage and verifies that the logo is displayed

Starting URL: https://duckduckgo.com/

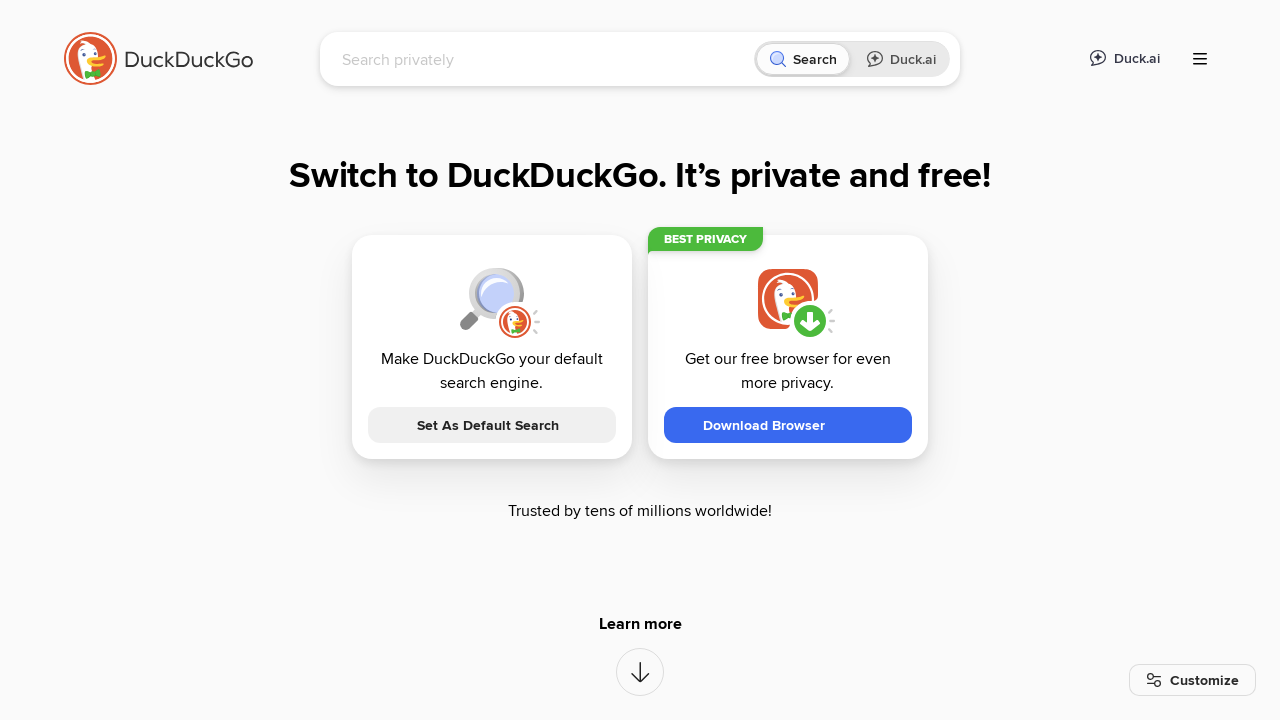

Navigated to DuckDuckGo homepage
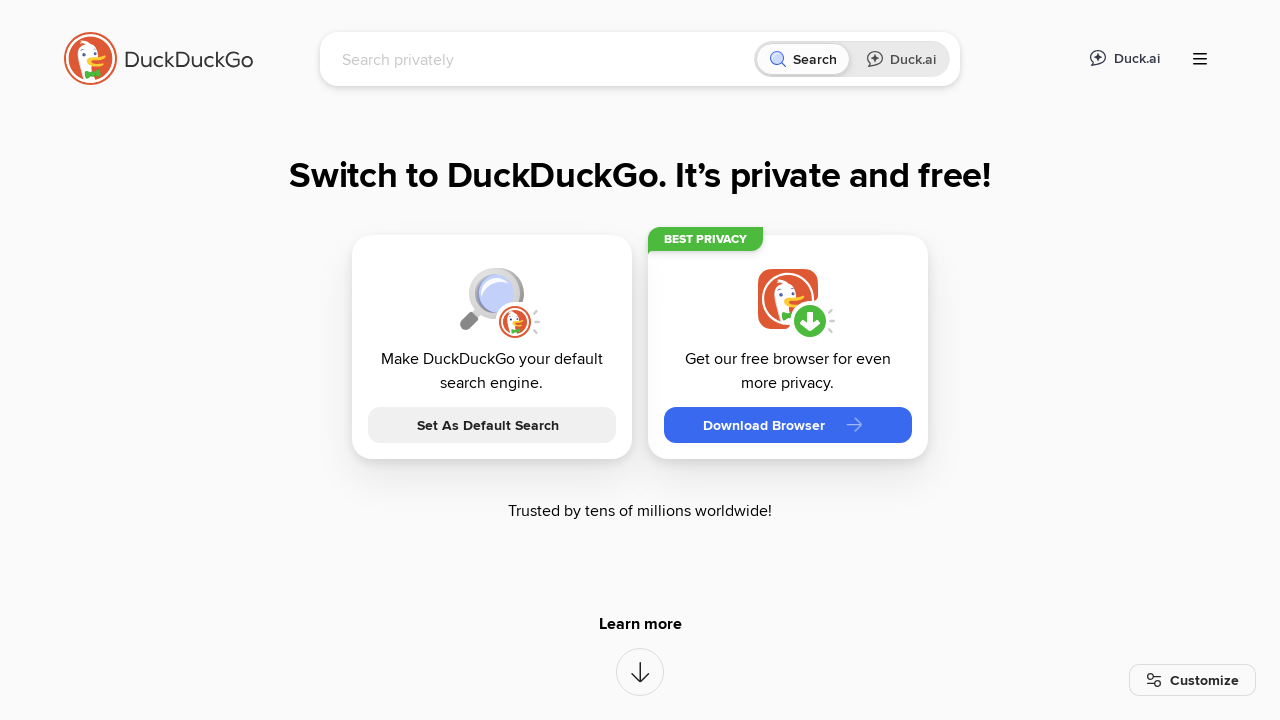

Waited for DuckDuckGo logo to be displayed
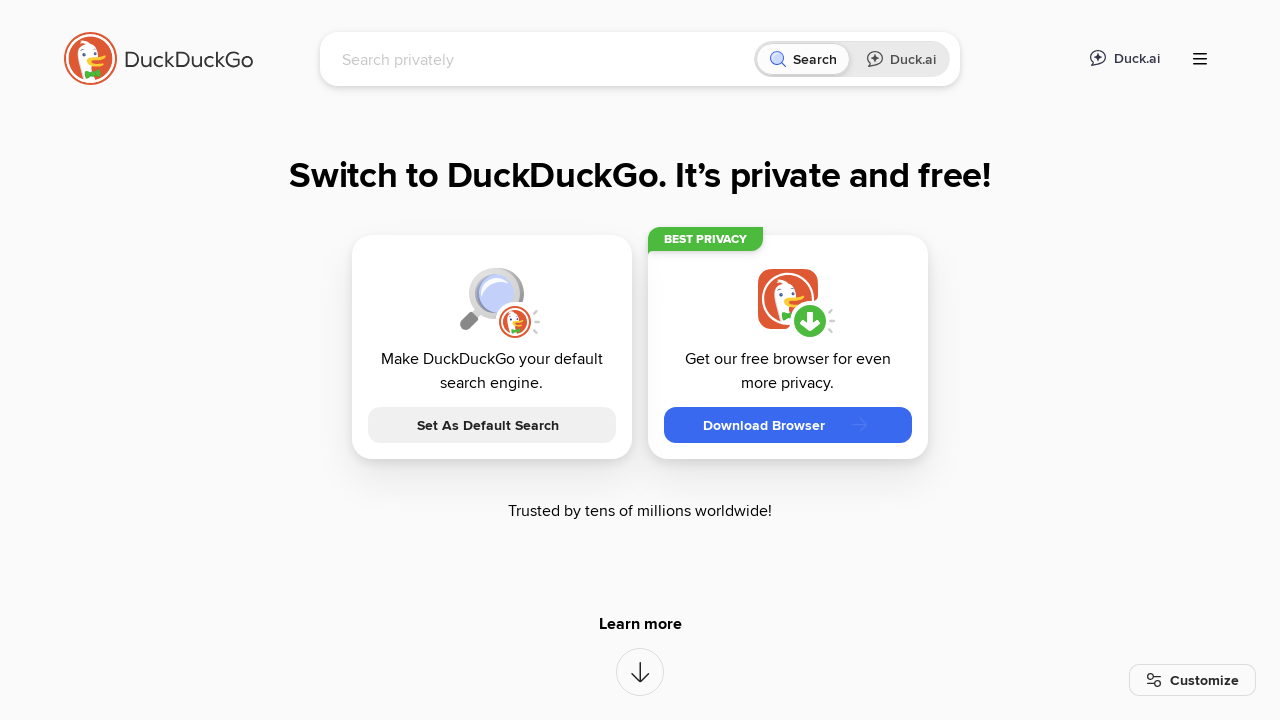

Verified that the DuckDuckGo logo is displayed
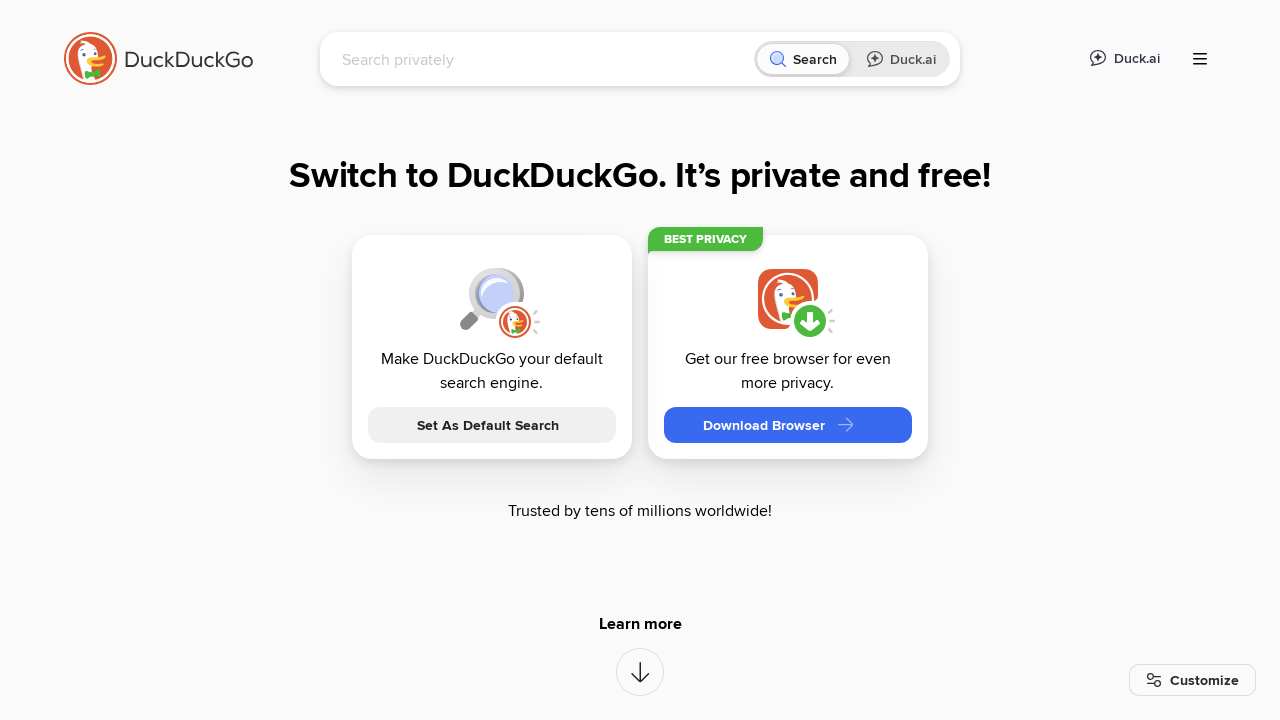

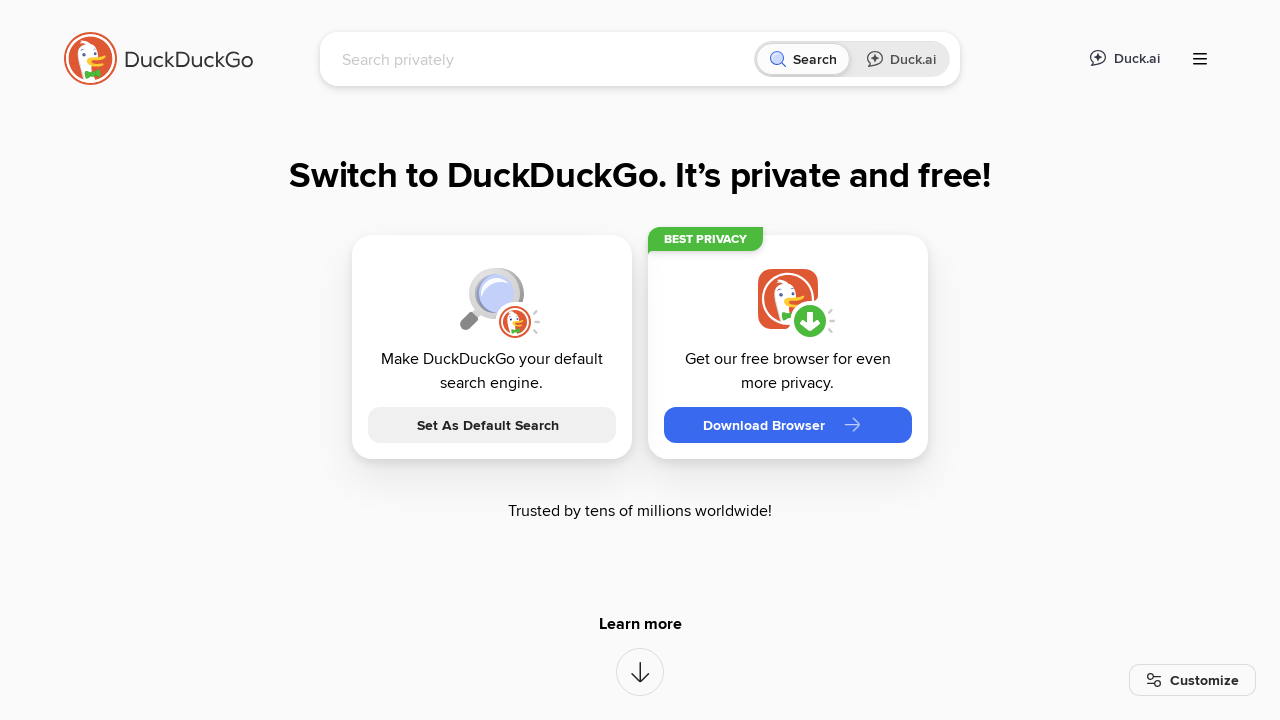